Tests right-click (context click) functionality on a jQuery context menu demo page by performing a right-click action on a designated element to trigger the context menu.

Starting URL: http://medialize.github.io/jQuery-contextMenu/demo.html

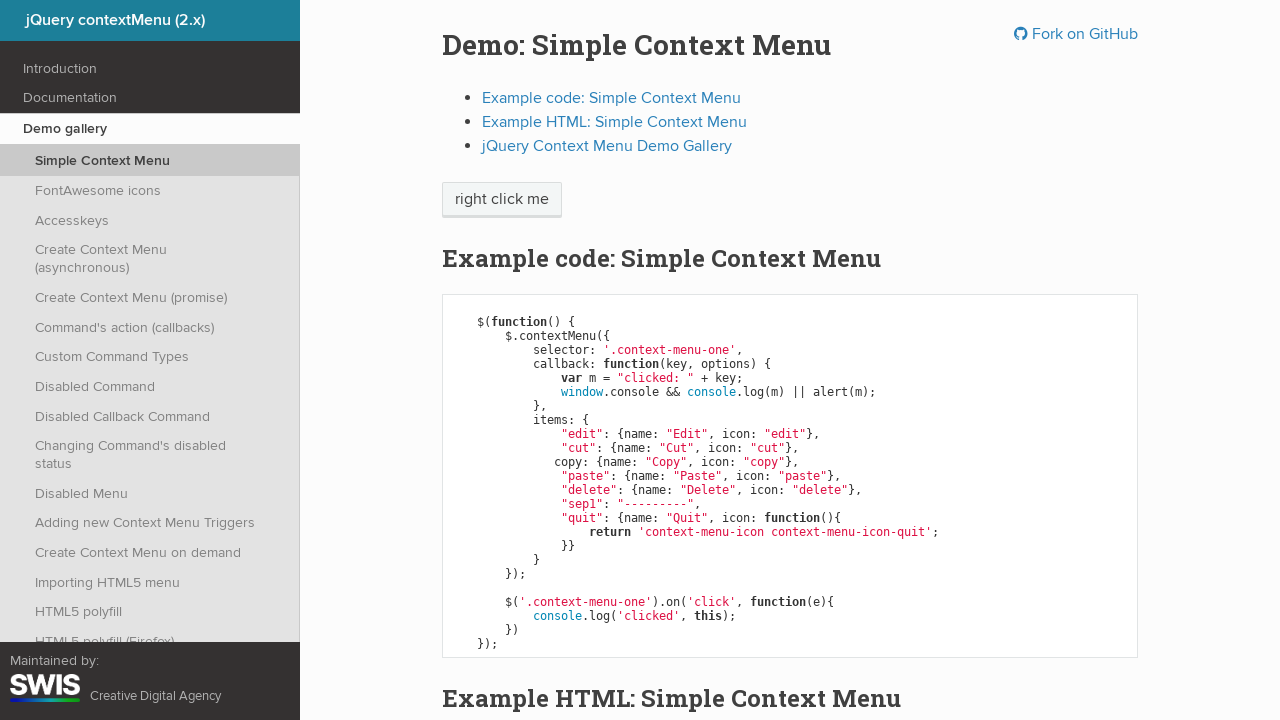

Located the 'right click me' element
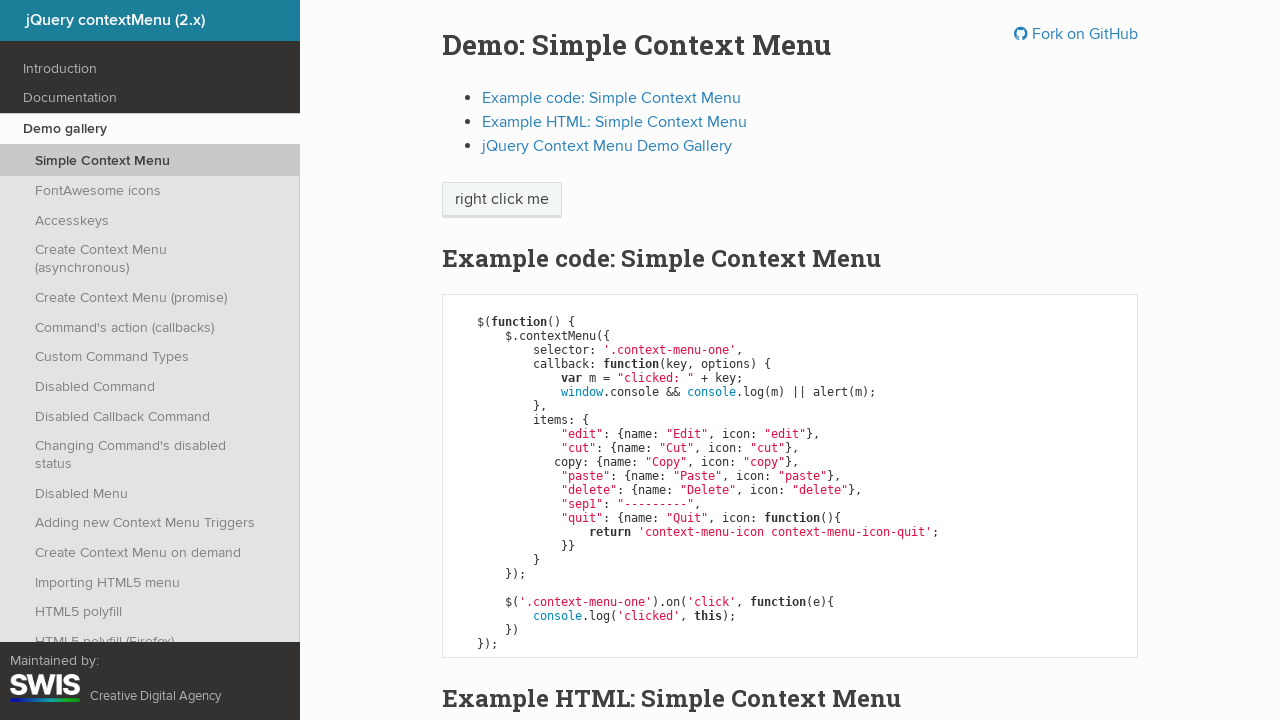

Performed right-click on the target element at (502, 200) on xpath=//span[text()='right click me']
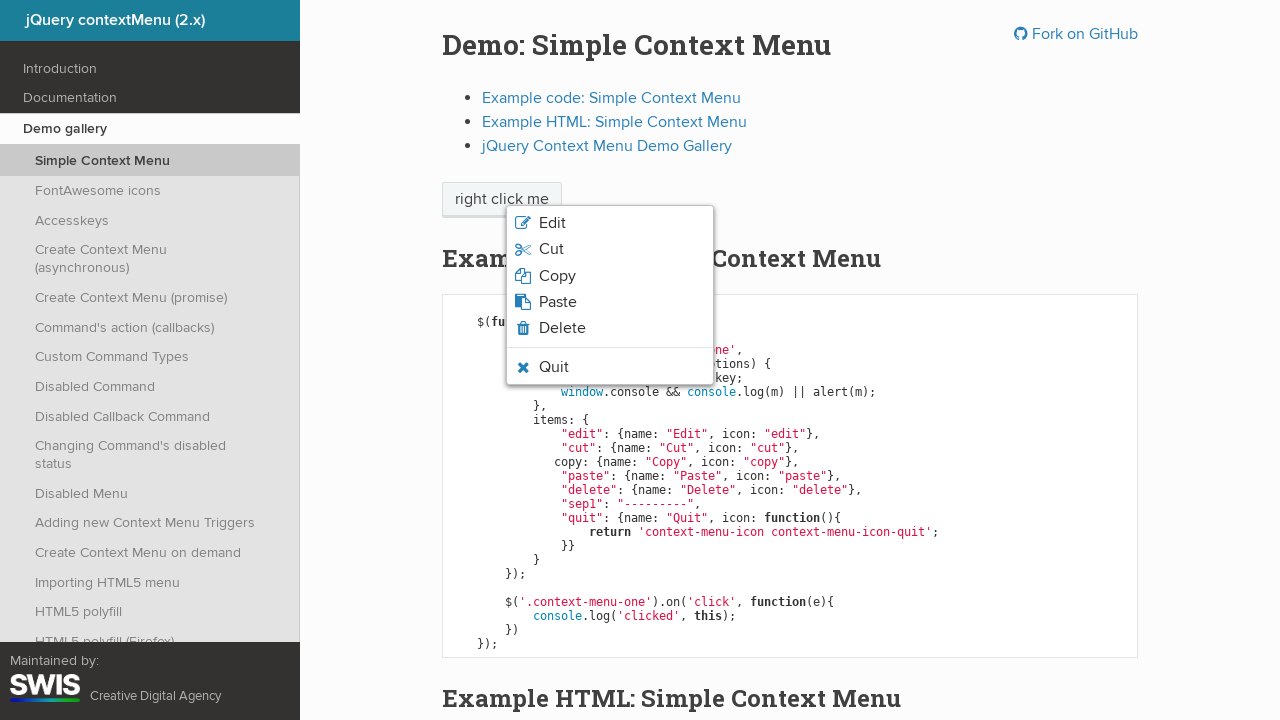

Context menu appeared and is now visible
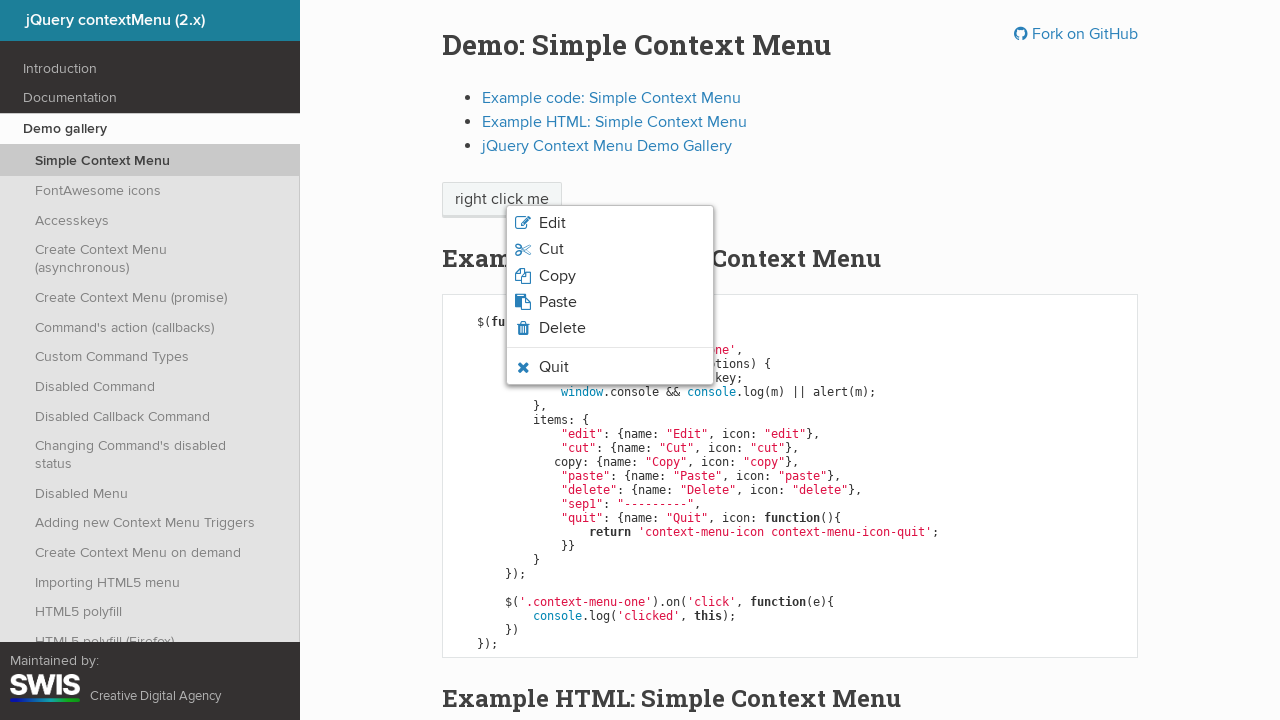

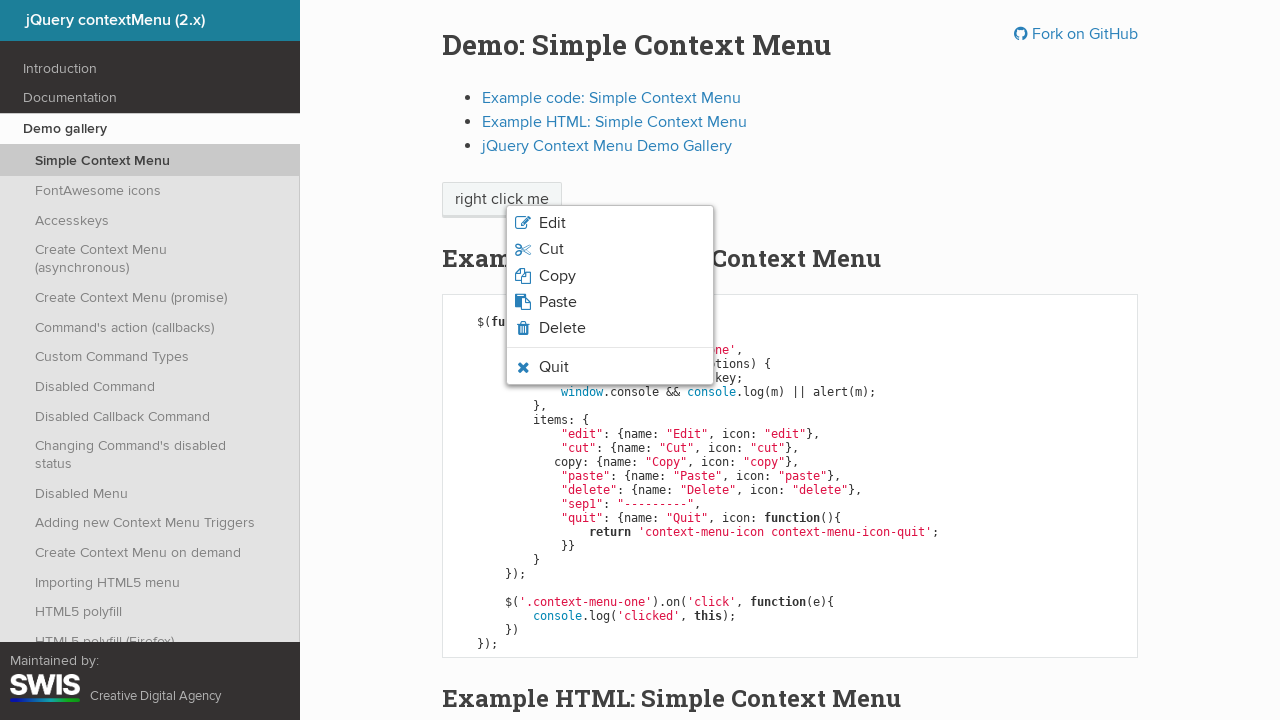